Navigates to a book catalog page, clicks through to an individual book's detail page, and verifies that book information elements (title, price, stock, rating, description) are displayed correctly.

Starting URL: http://books.toscrape.com/catalogue/category/books_1/index.html

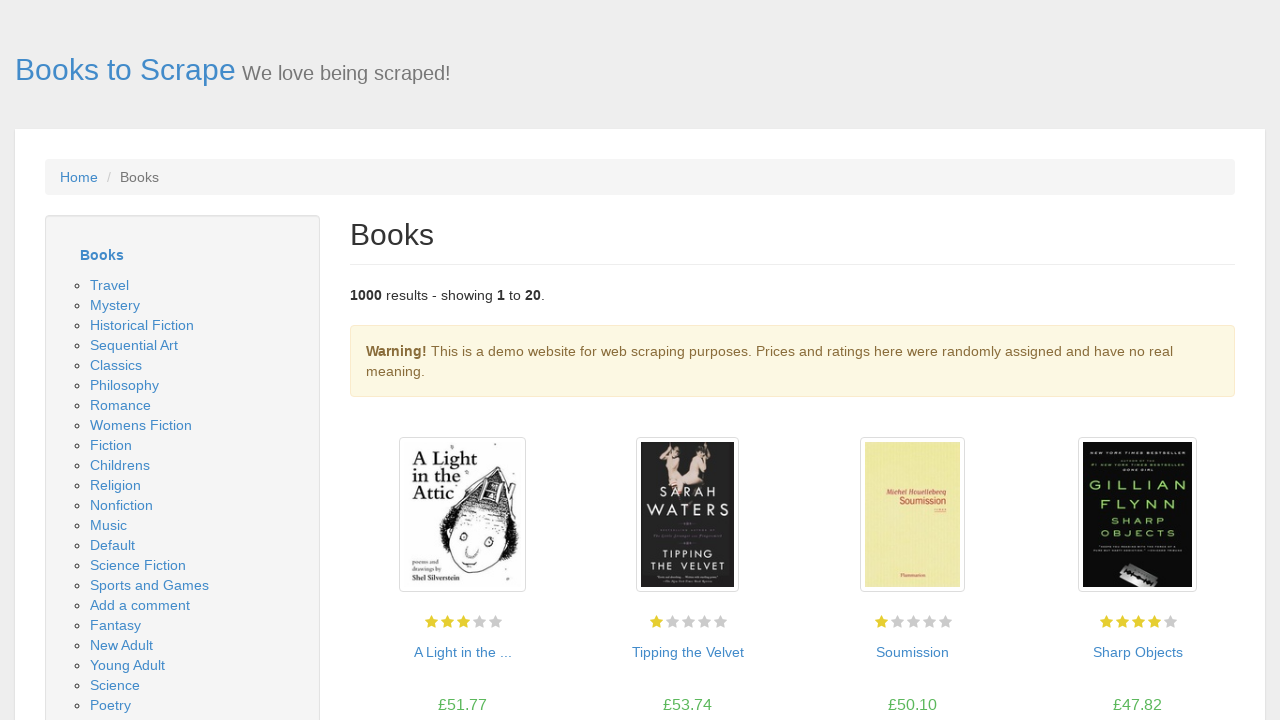

Waited for product listing to load
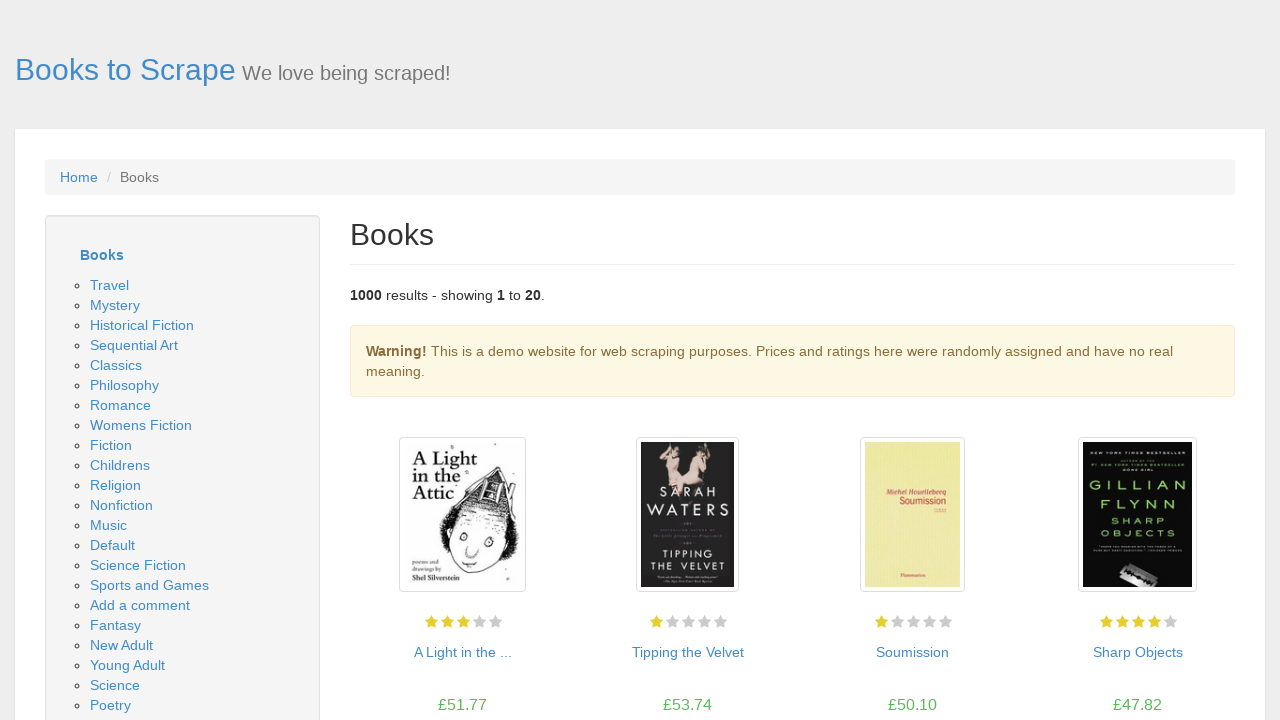

Located the first book link in the product listing
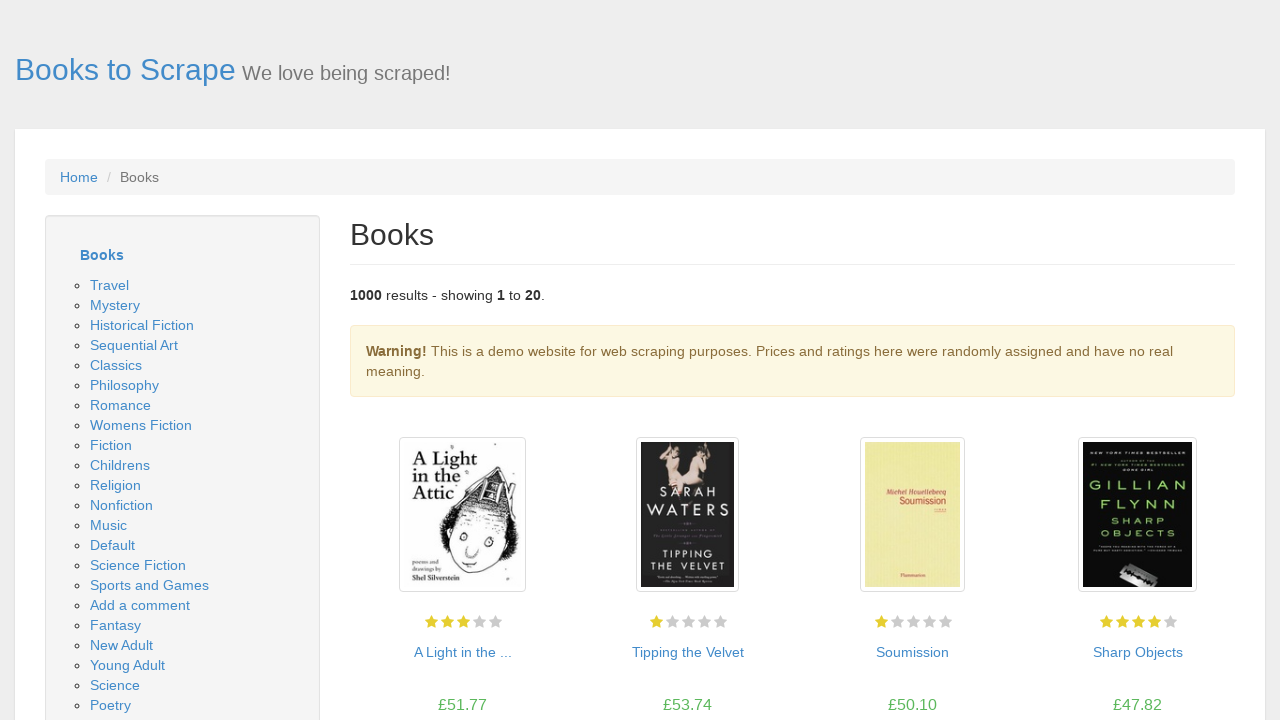

Retrieved the href attribute from the first book link
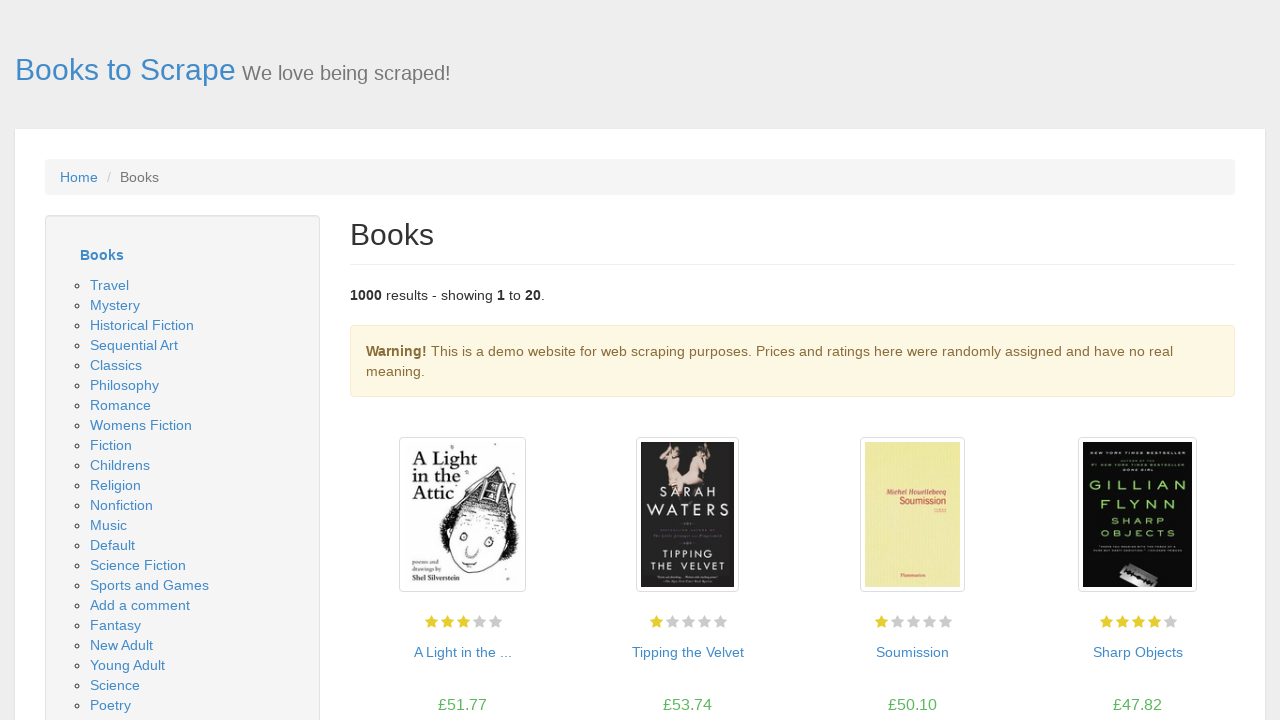

Clicked on the first book to navigate to its detail page at (462, 652) on .product_pod h3 a >> nth=0
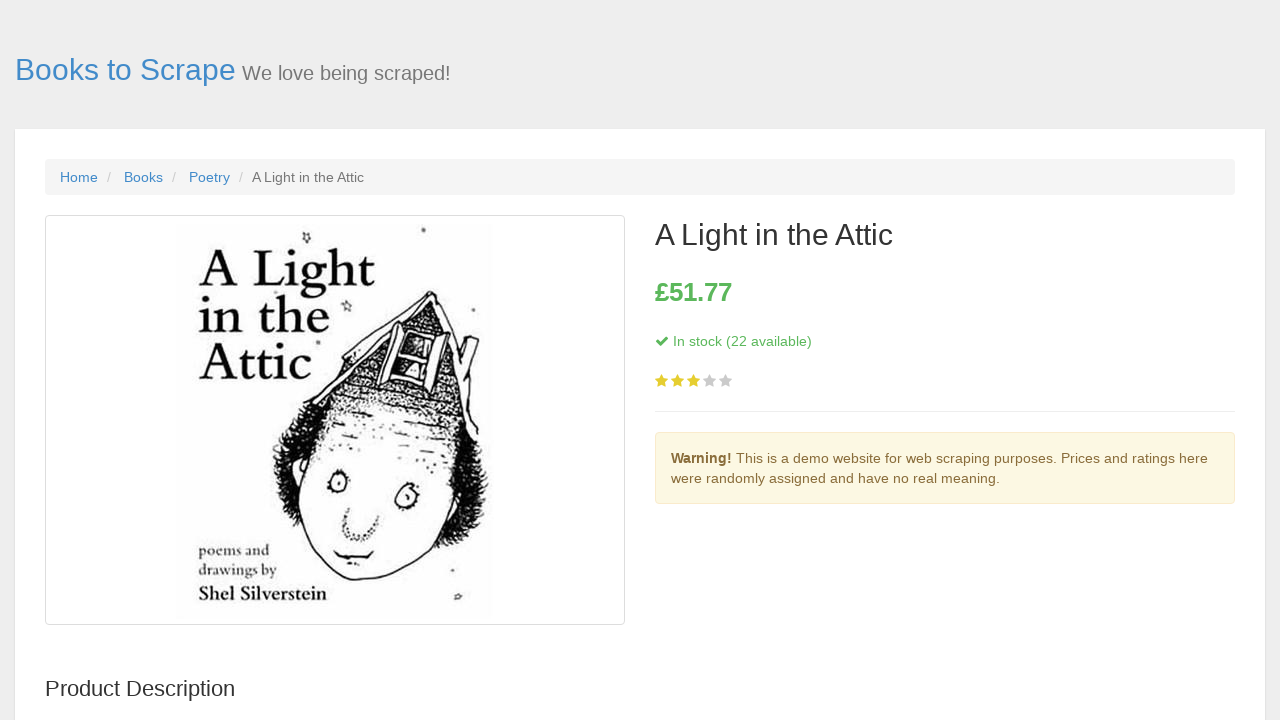

Waited for book detail page article element to load
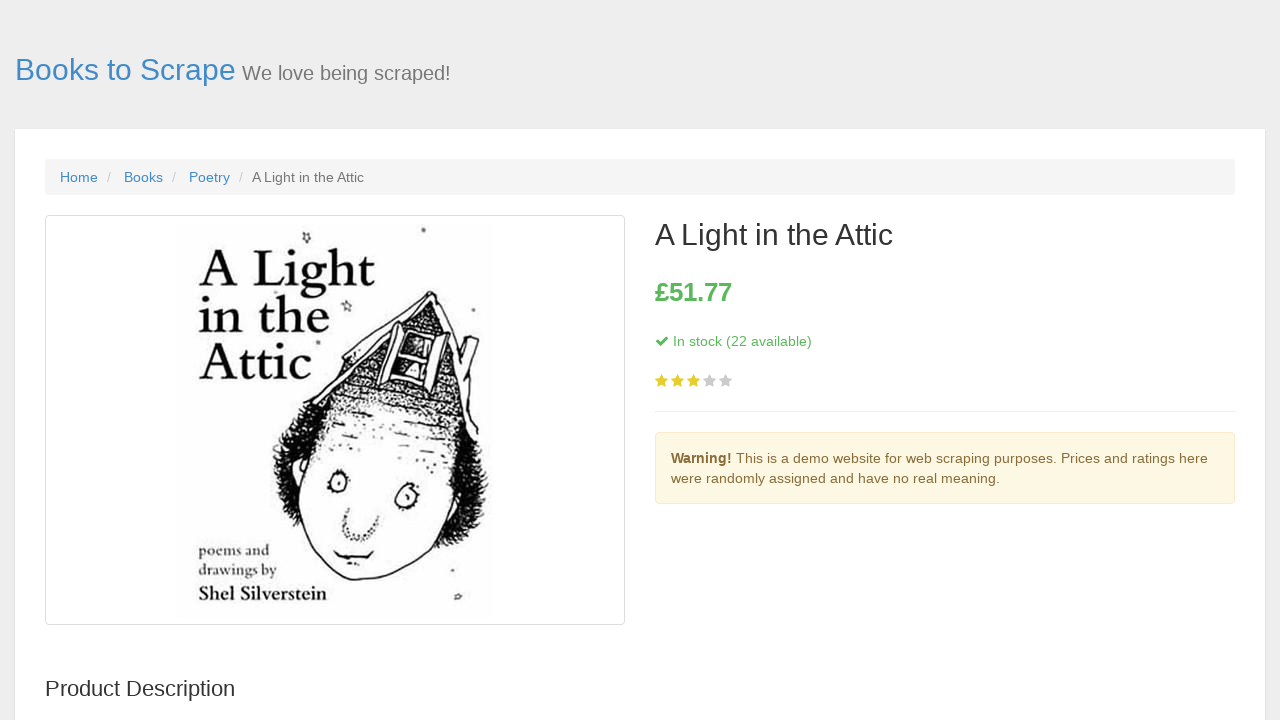

Verified that book title is displayed
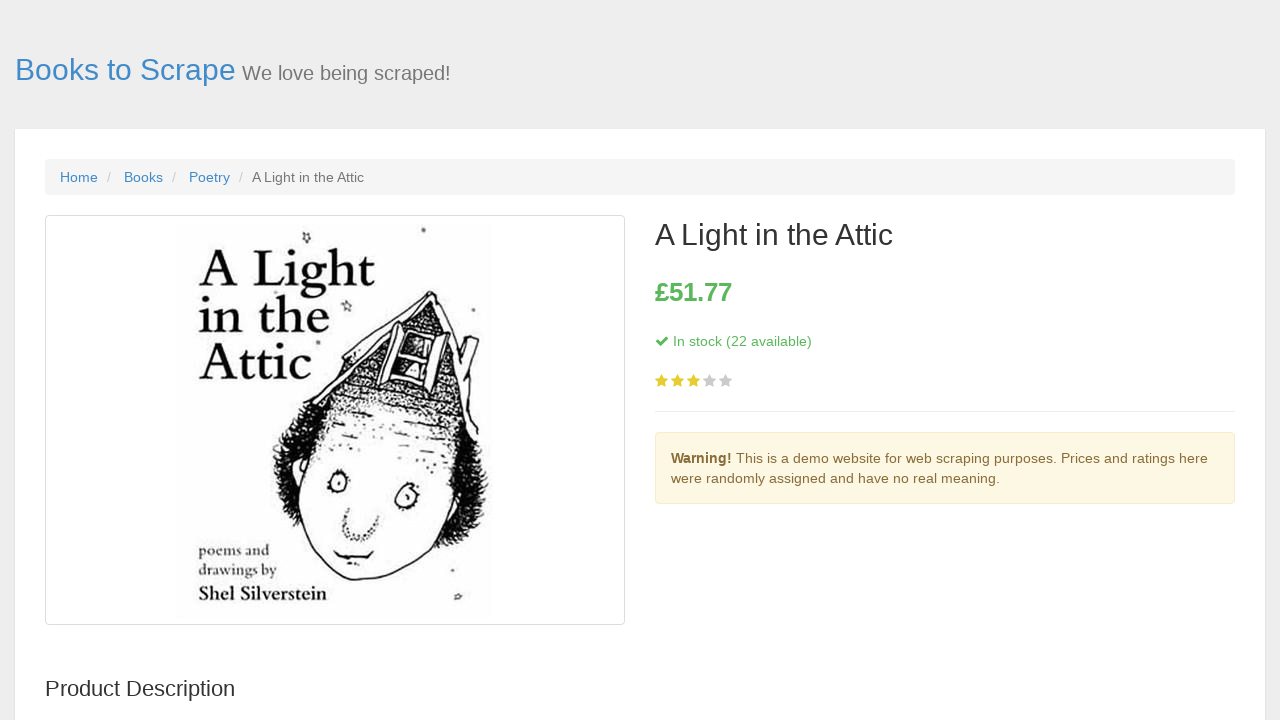

Verified that book price is displayed
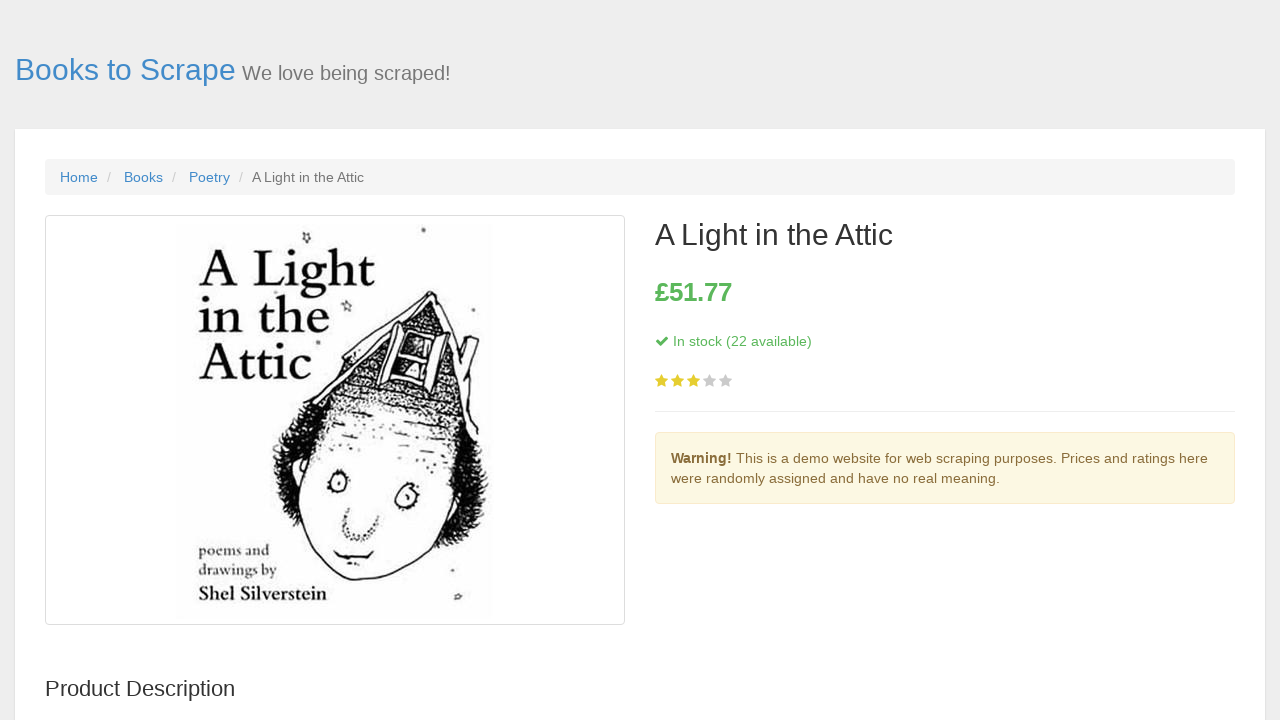

Verified that stock availability information is displayed
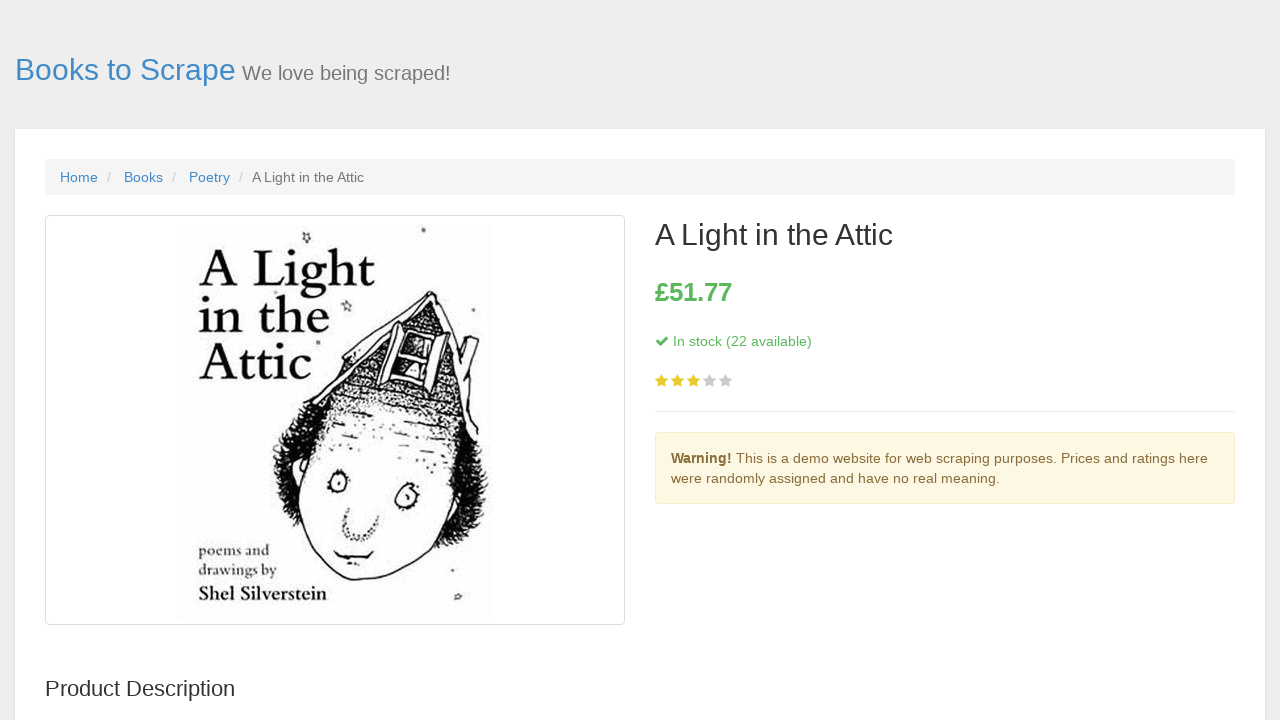

Verified that star rating is displayed
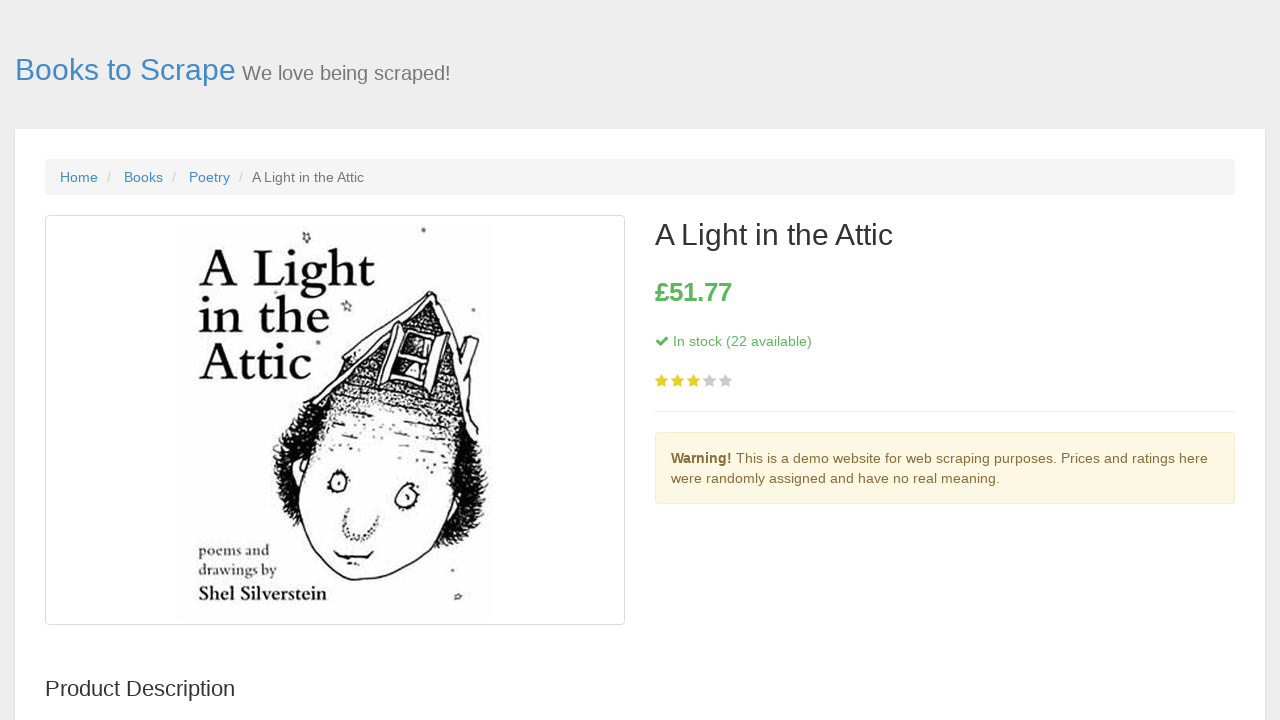

Verified that product information table is displayed
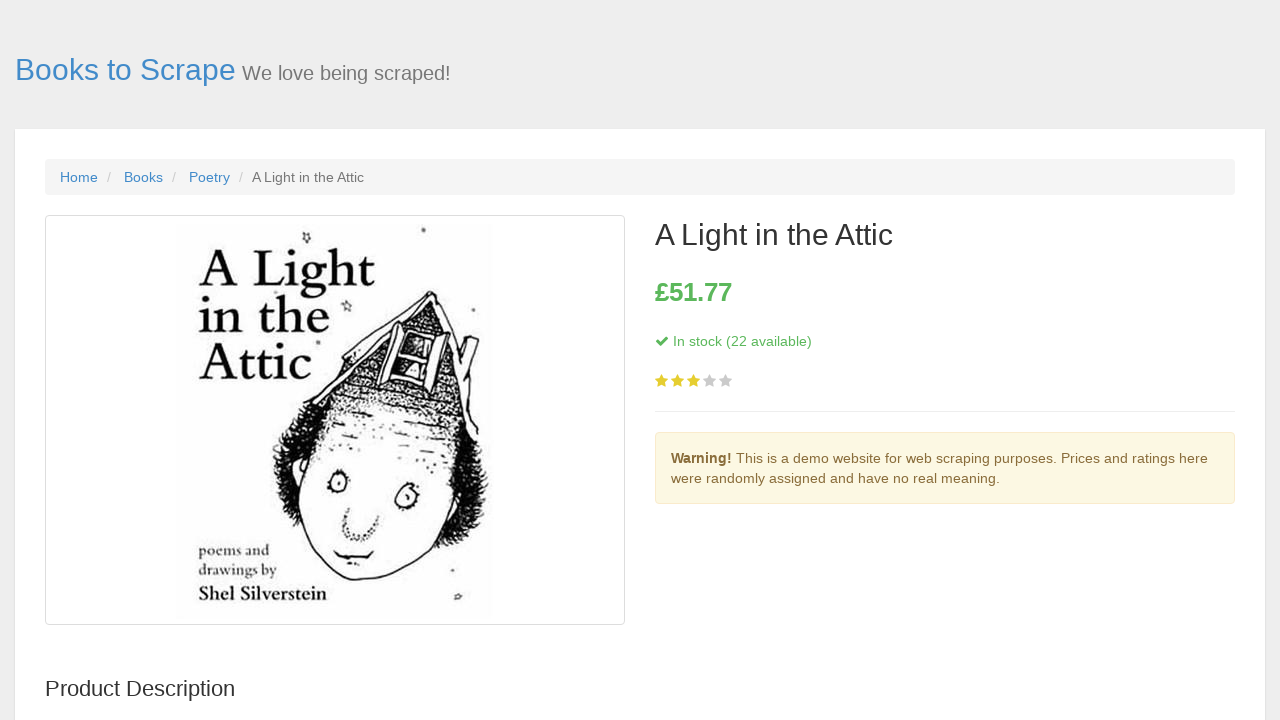

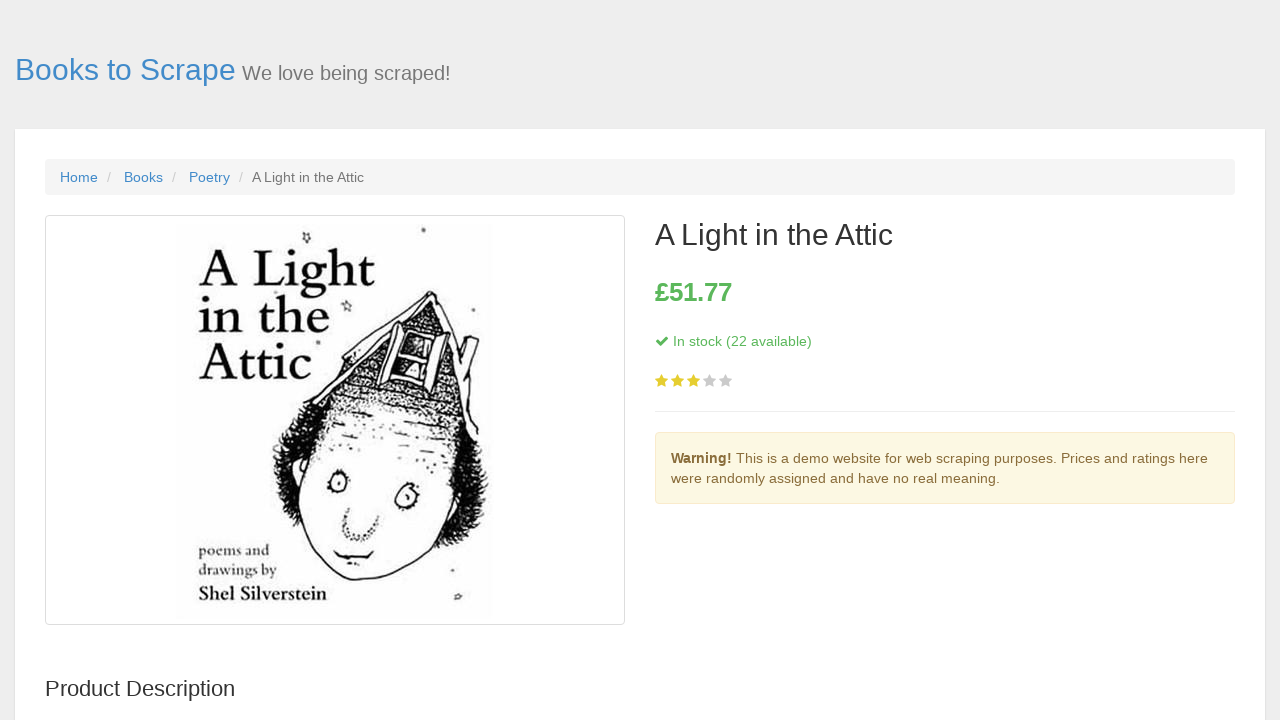